Navigates to Meghana Bus website, attempts to close a popup if present, and verifies that navigation menu links are displayed

Starting URL: https://www.meghanabus.in/index.html

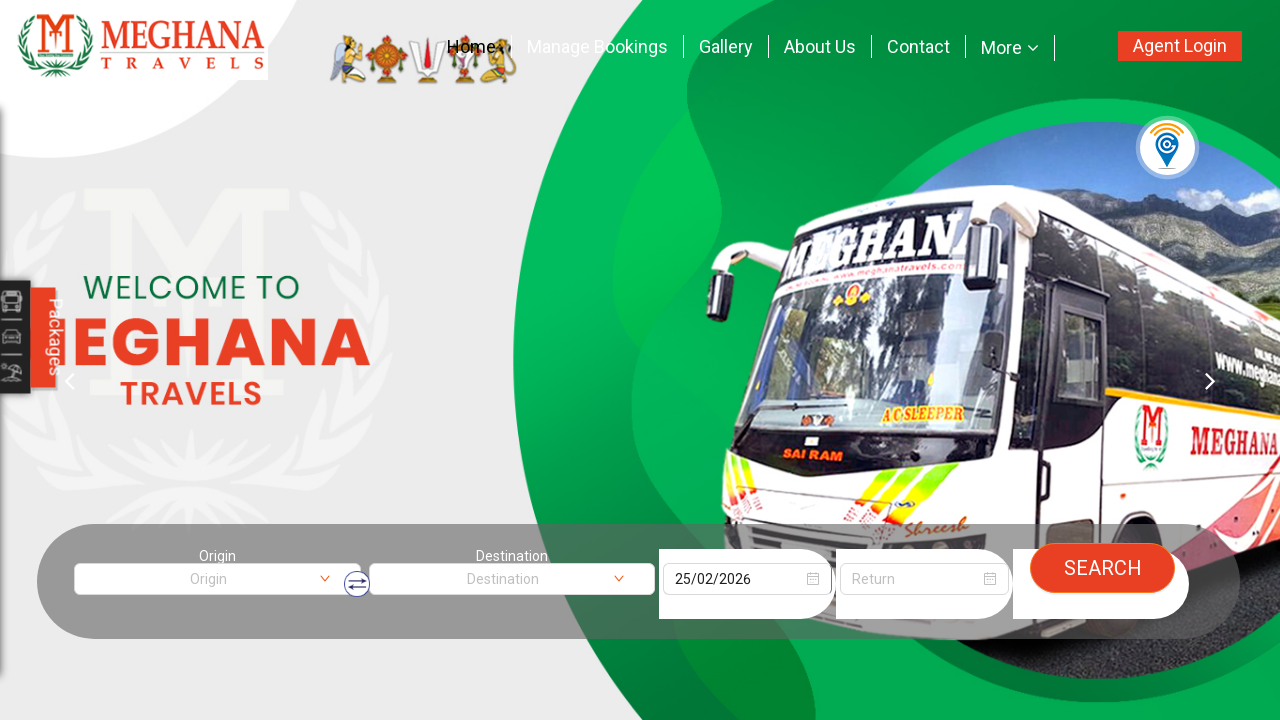

Navigated to Meghana Bus website
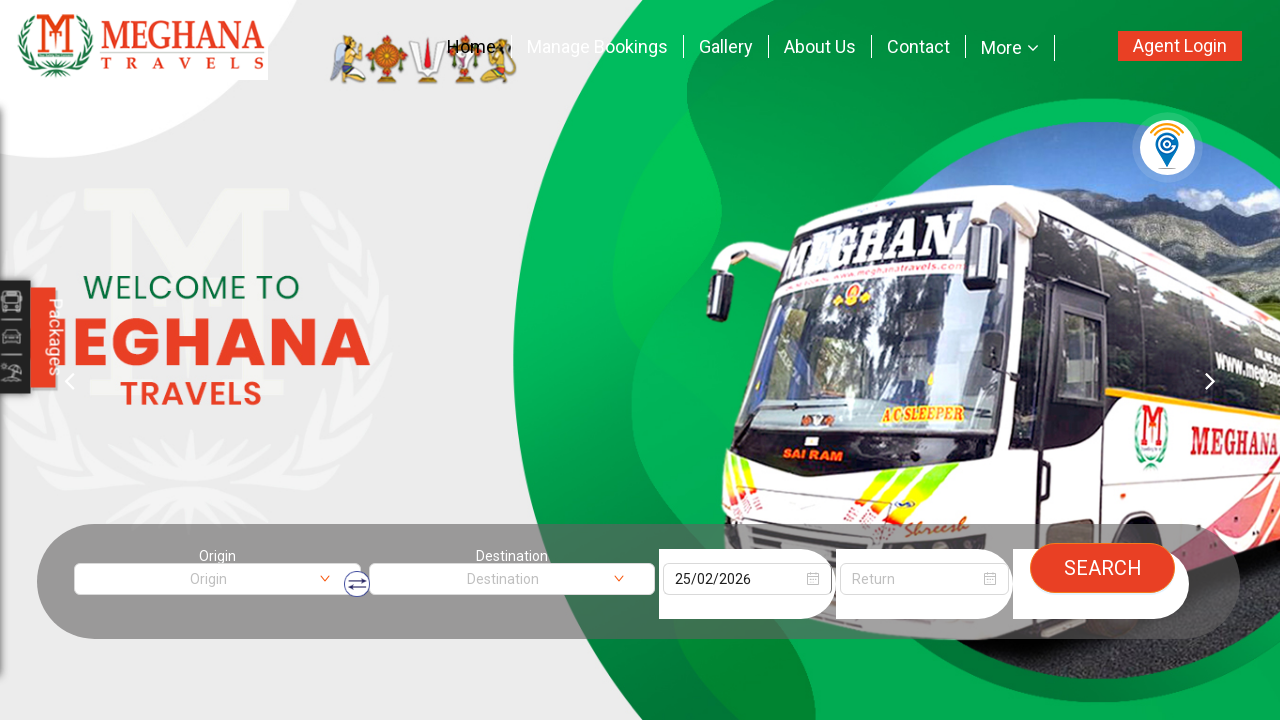

Popup not found, continued without closing on img[title='click to close']
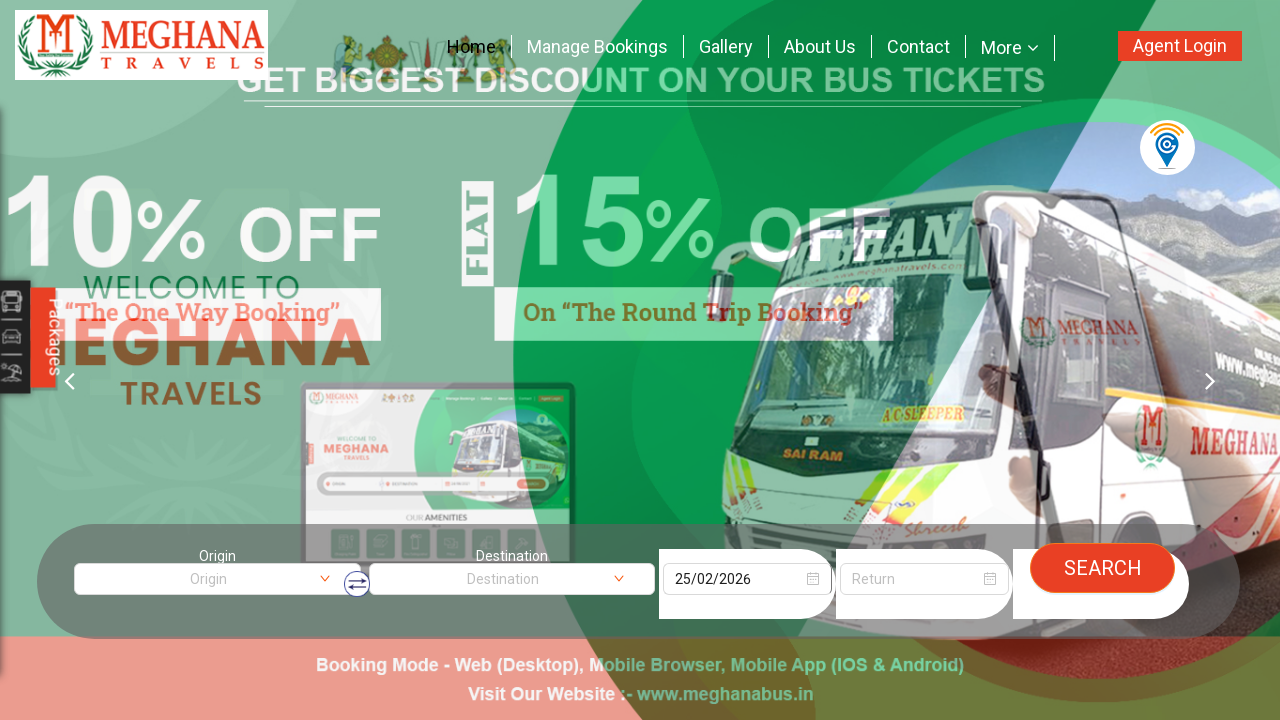

Verified Home navigation link is displayed
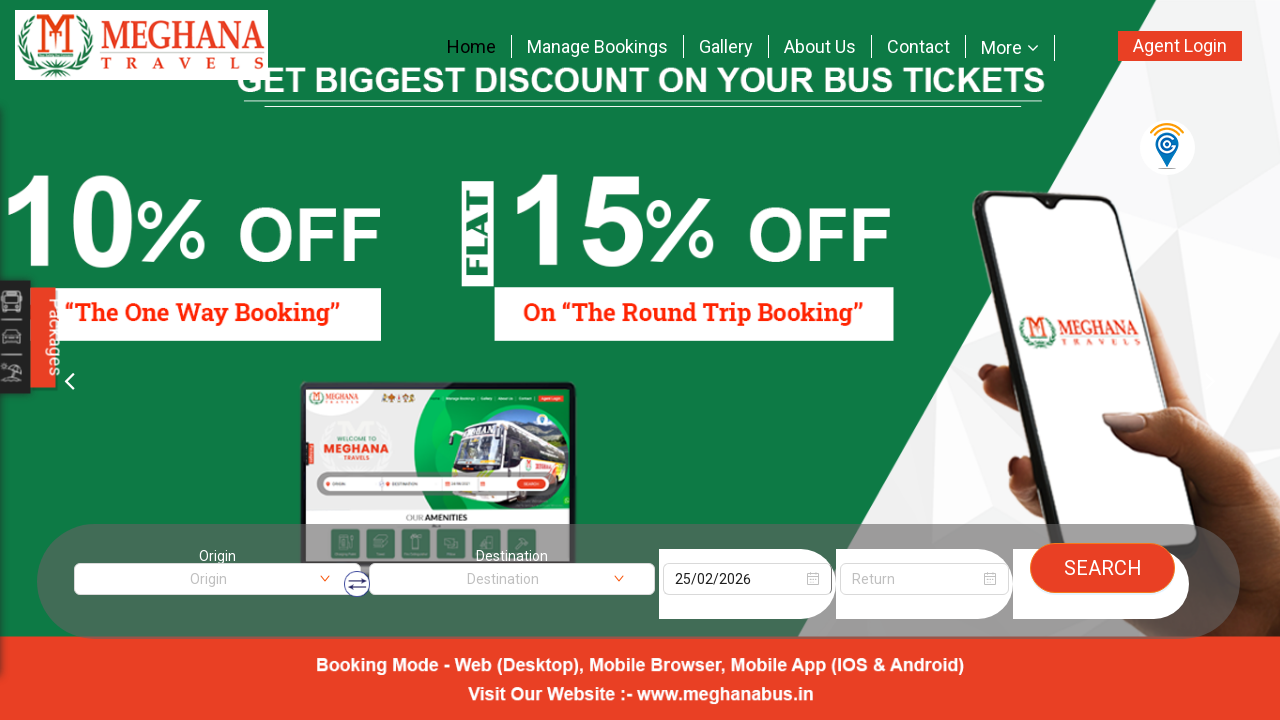

Verified Manage Bookings navigation link is displayed
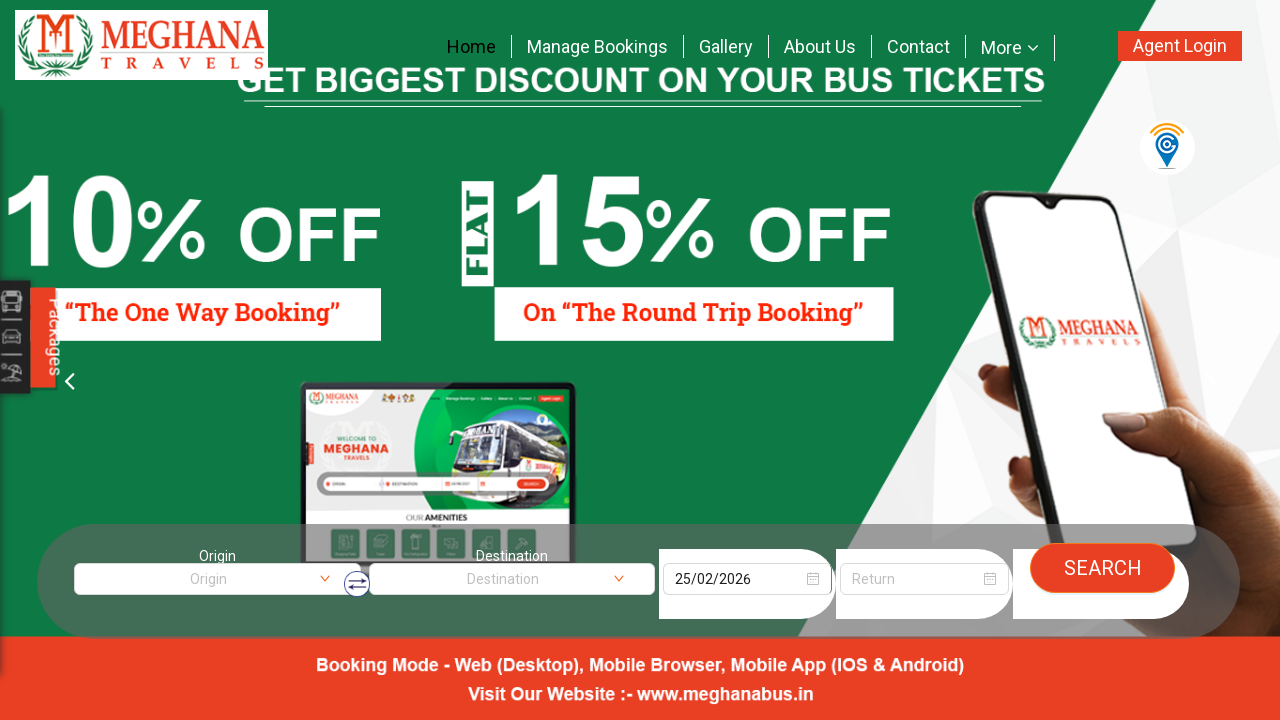

Verified Gallery navigation link is displayed
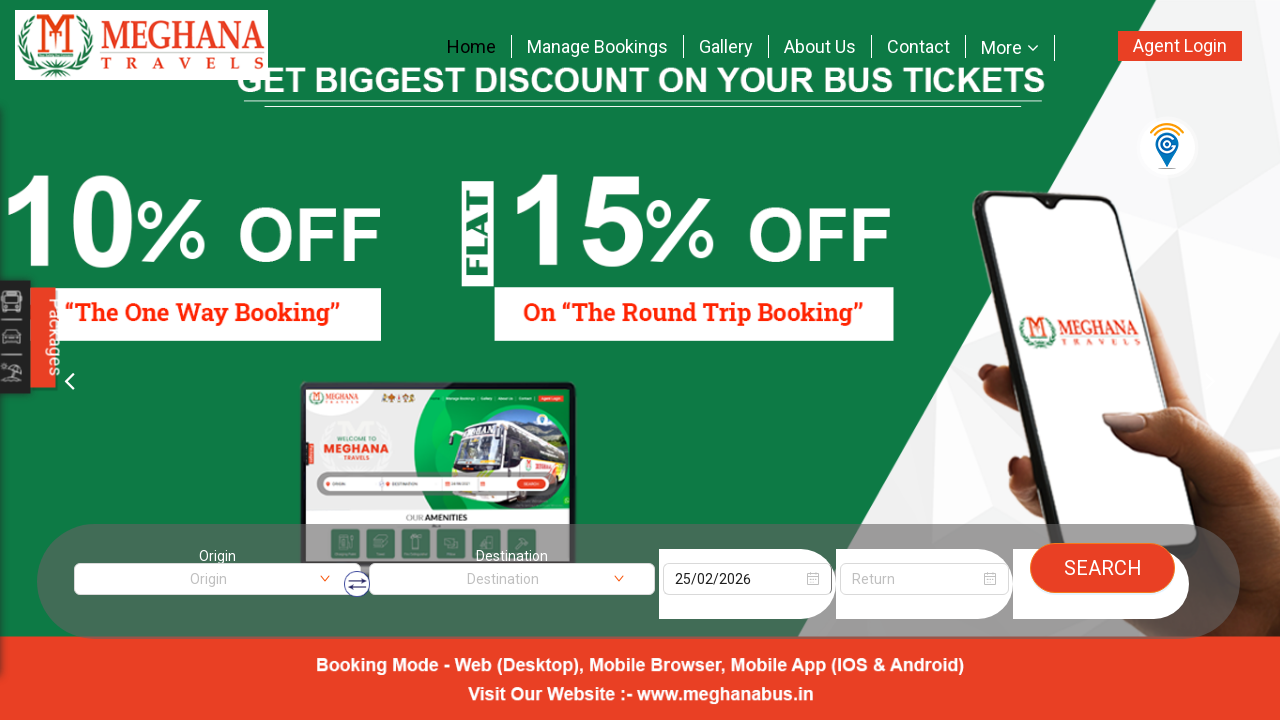

Verified About Us navigation link is displayed
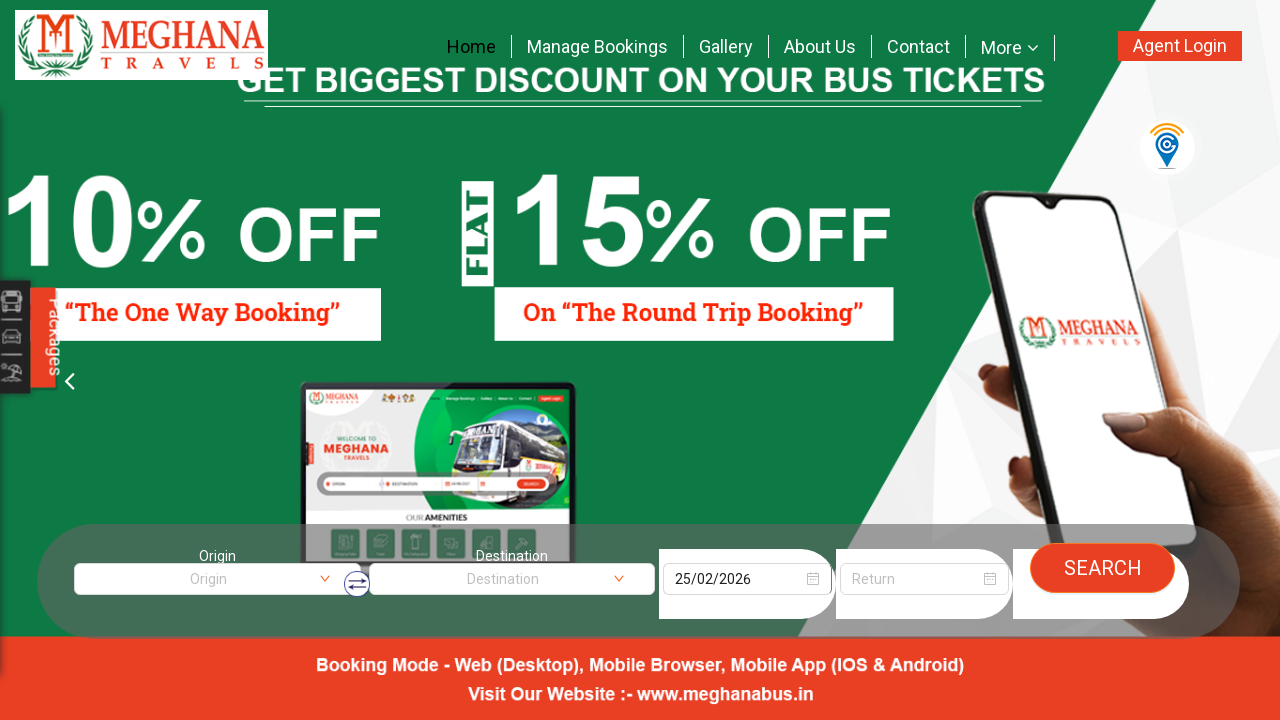

Verified Contact navigation link is displayed
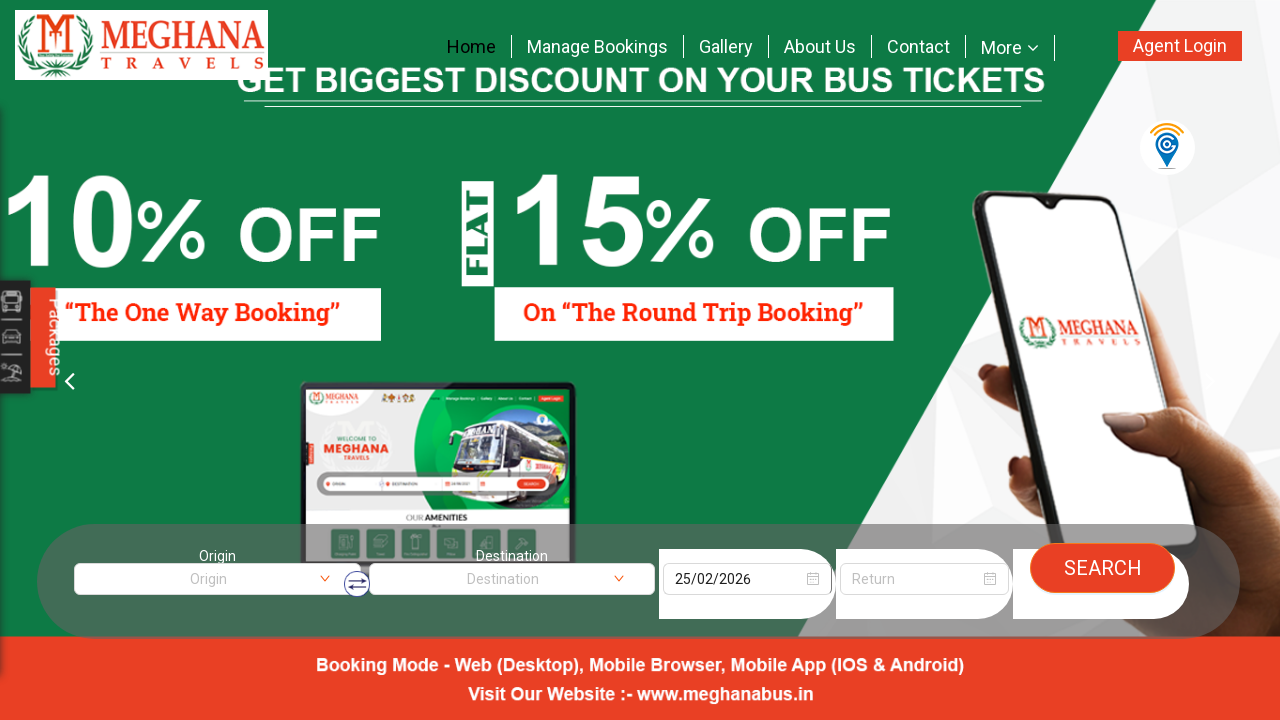

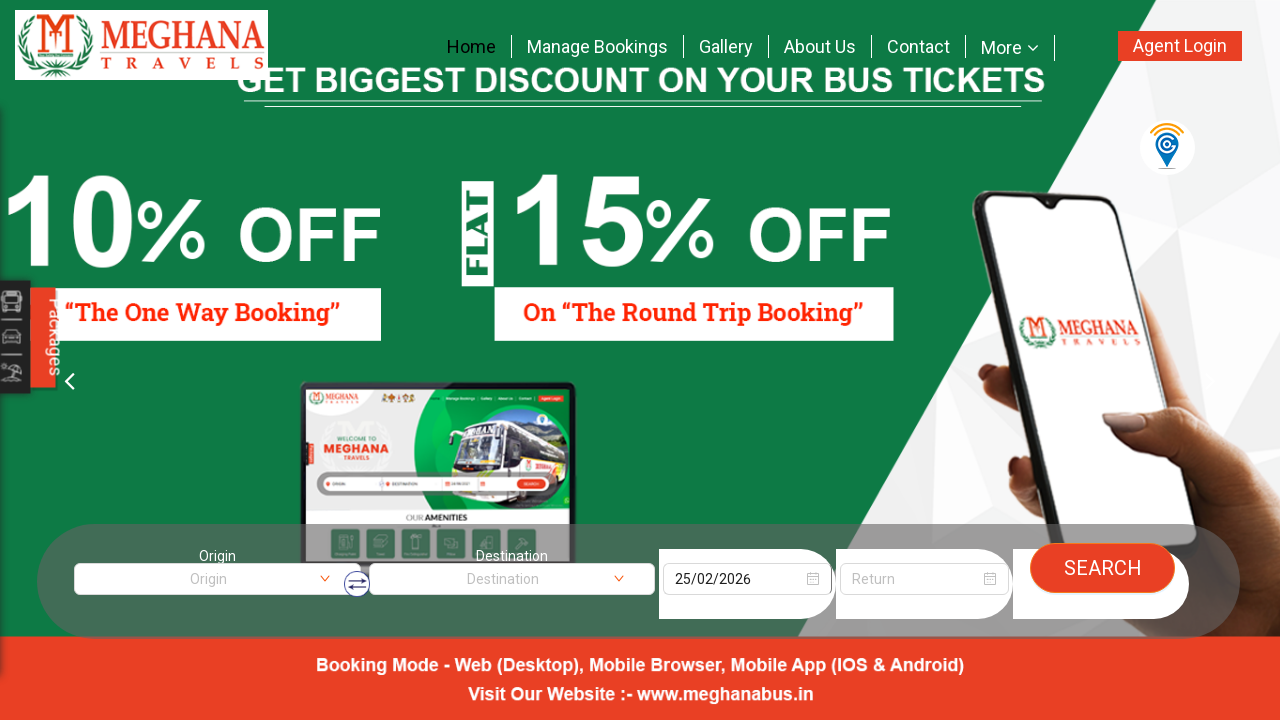